Navigates to Pro Kabaddi League standings page and verifies that team names and points data are displayed in the standings table.

Starting URL: https://www.prokabaddi.com/standings

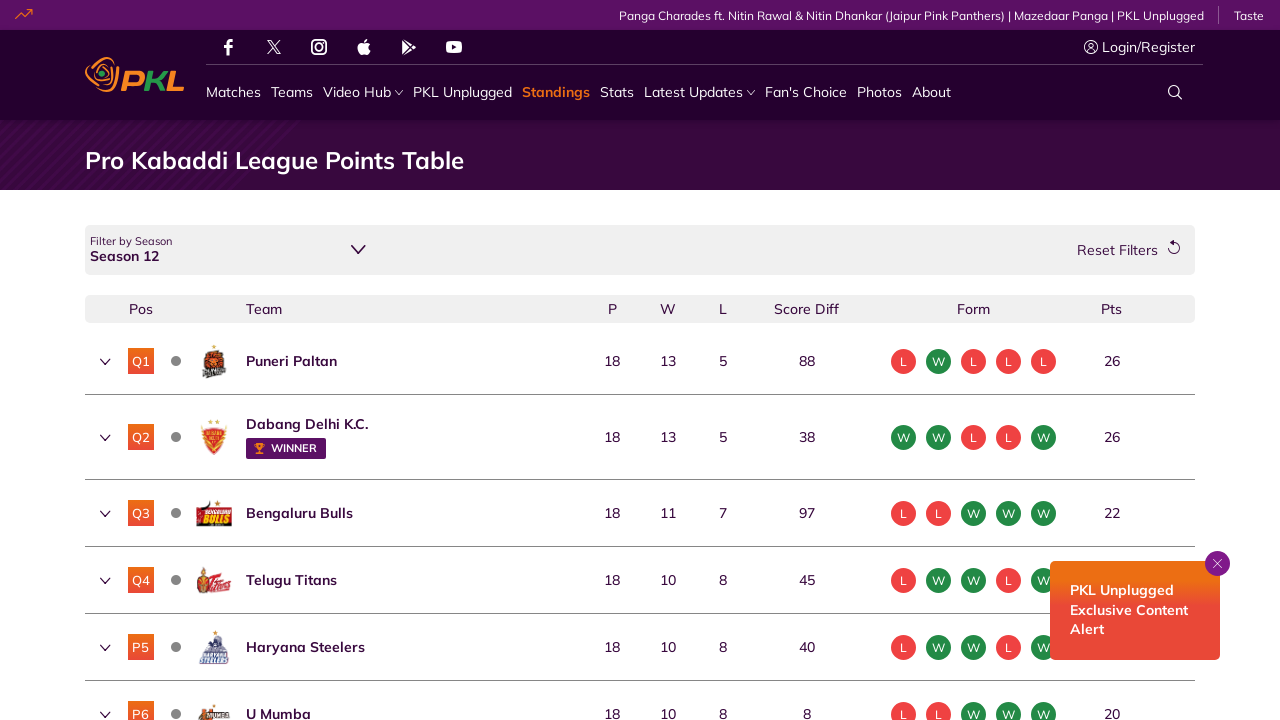

Waited for standings table to load
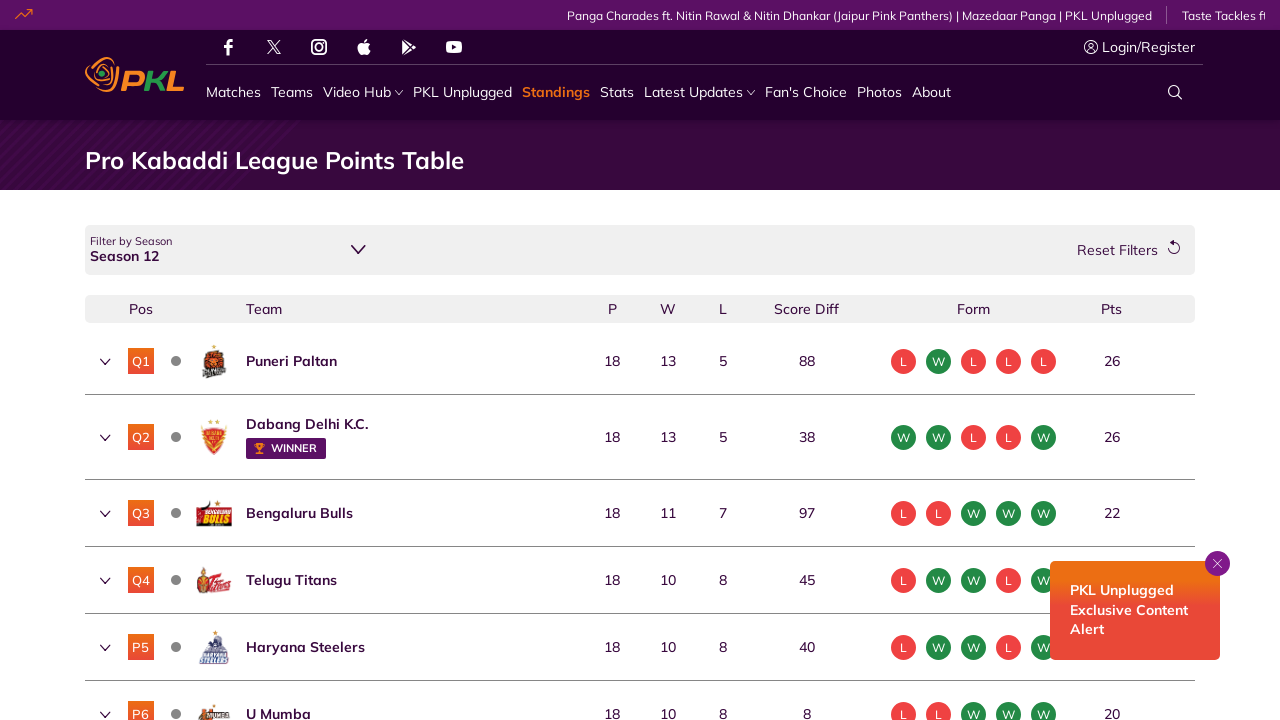

Verified team names are visible in the standings
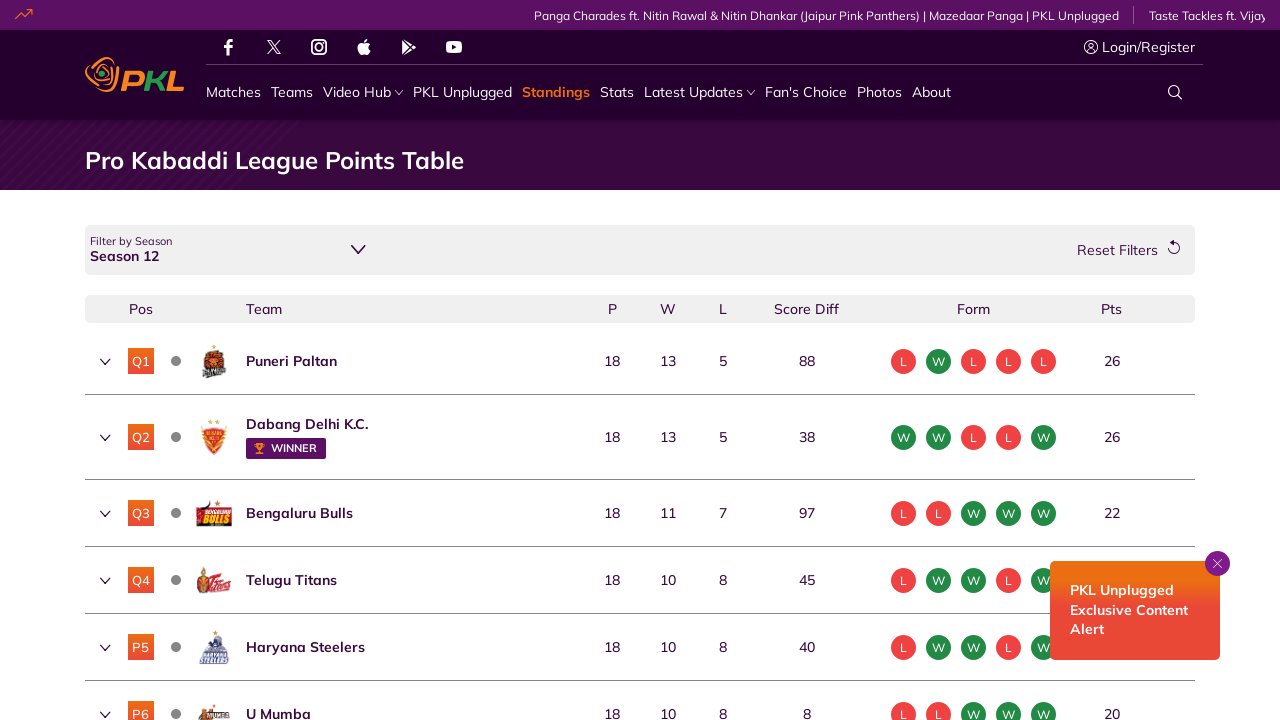

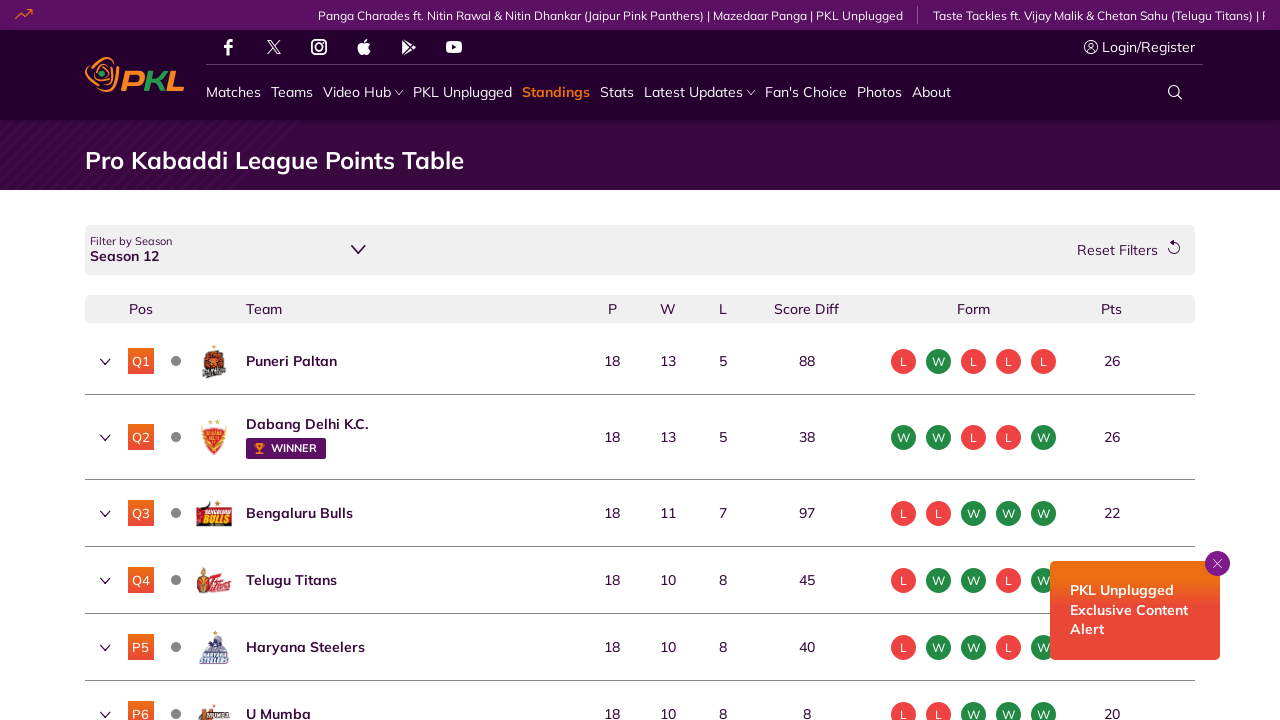